Tests the Add/Remove Elements functionality on Heroku app by clicking to add an element and verifying it appears

Starting URL: https://the-internet.herokuapp.com/

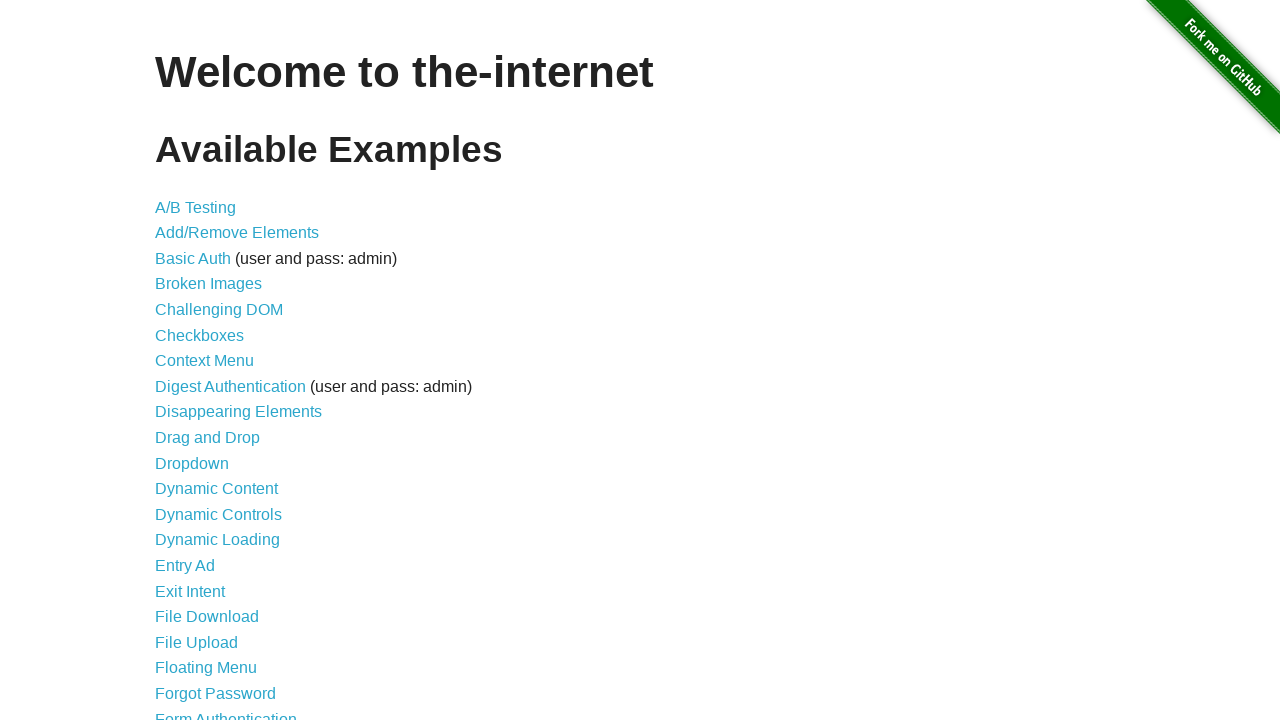

Clicked on Add/Remove Elements link at (237, 233) on a[href='/add_remove_elements/']
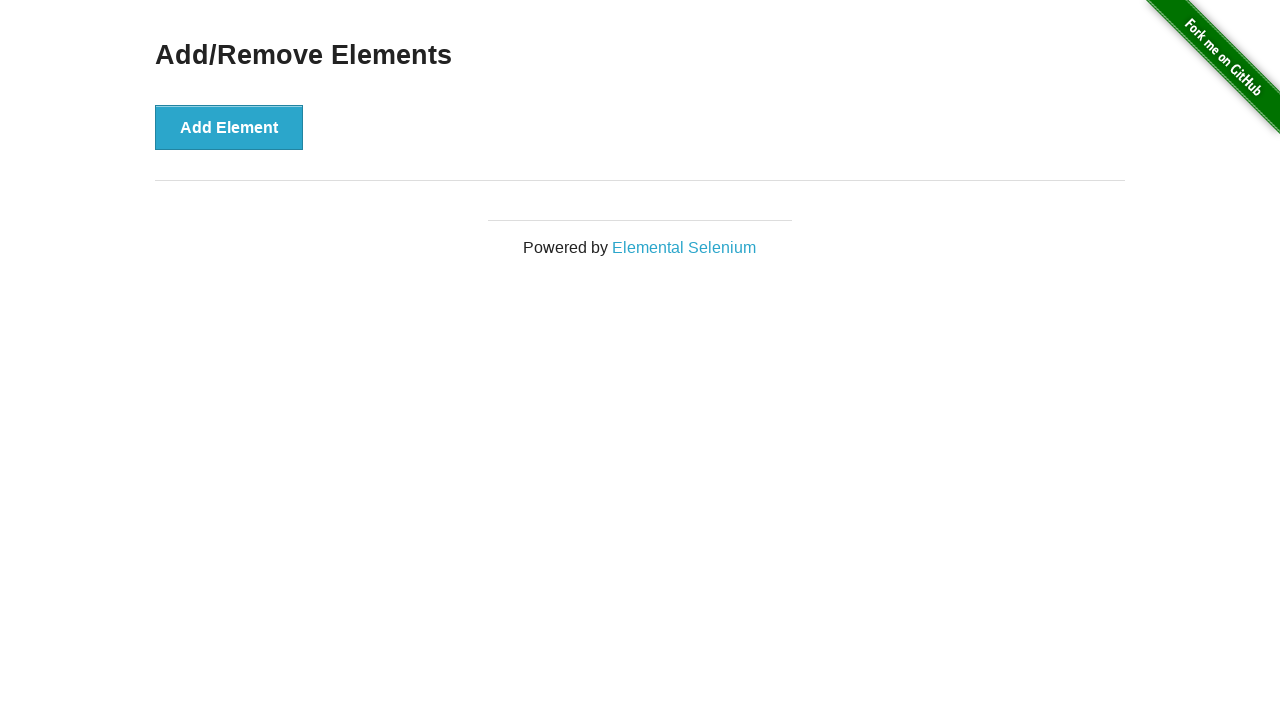

Clicked the Add Element button at (229, 127) on button[onclick='addElement()']
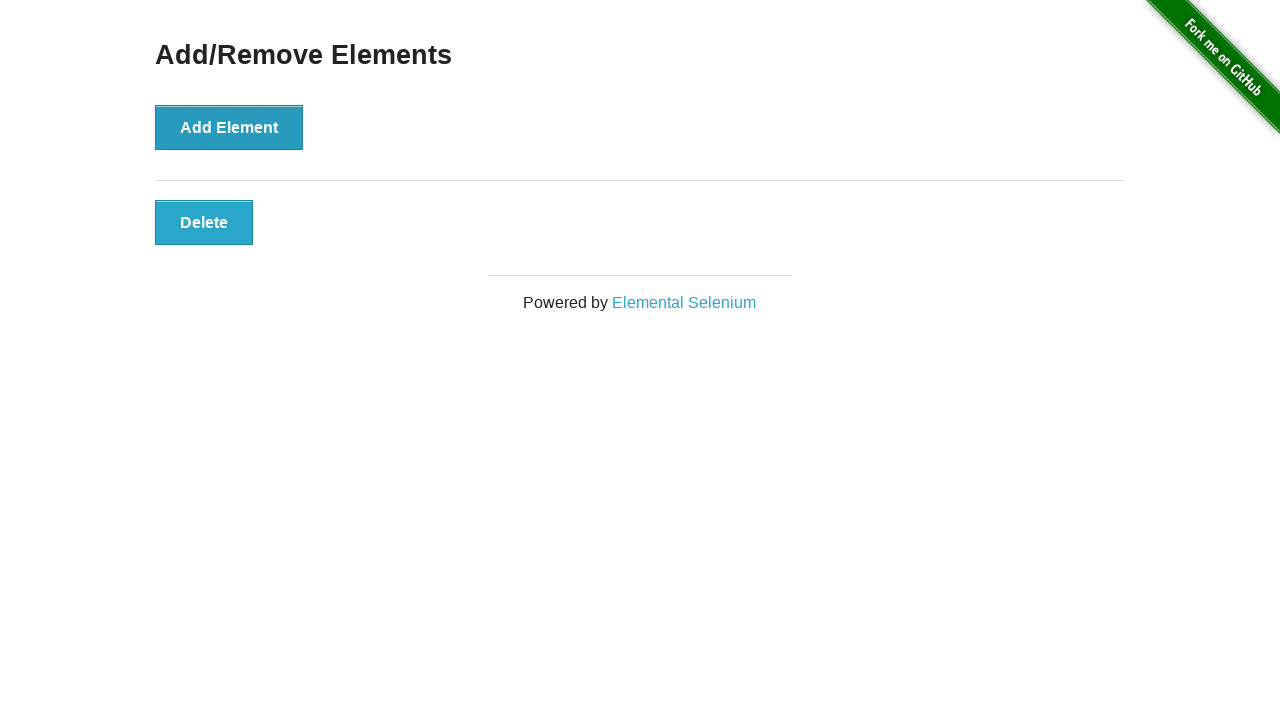

Verified that the added element appeared on the page
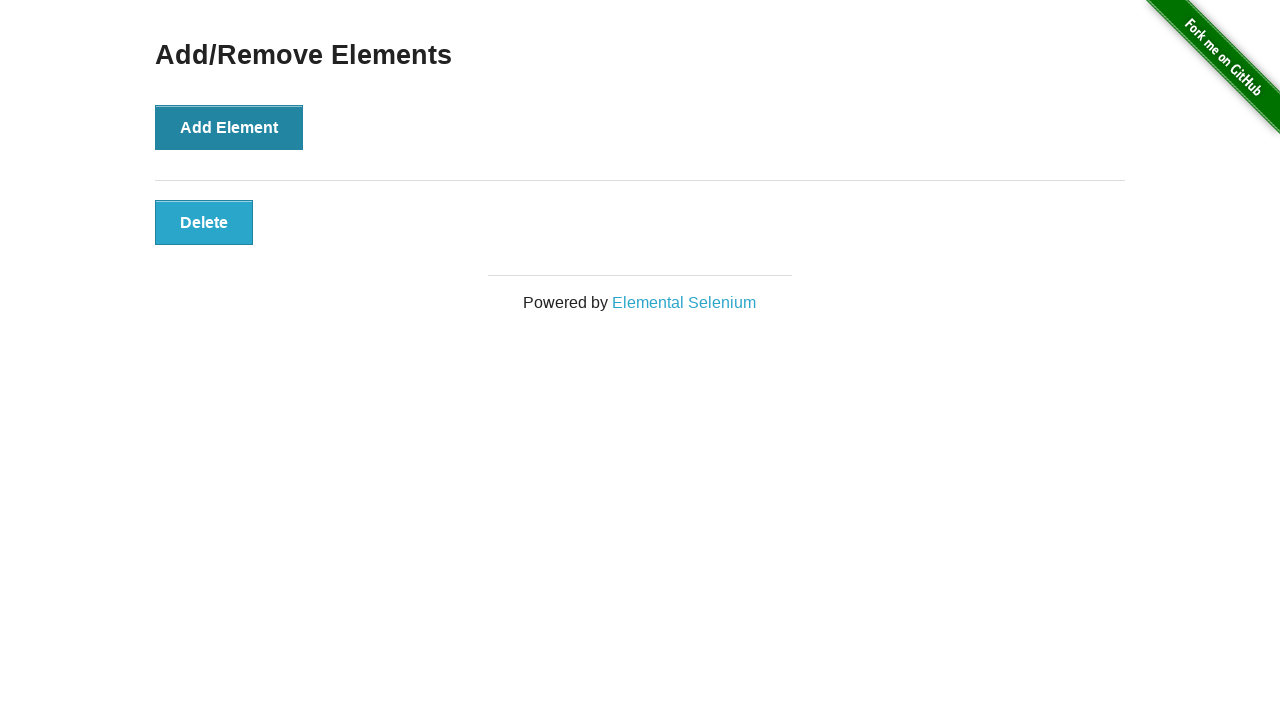

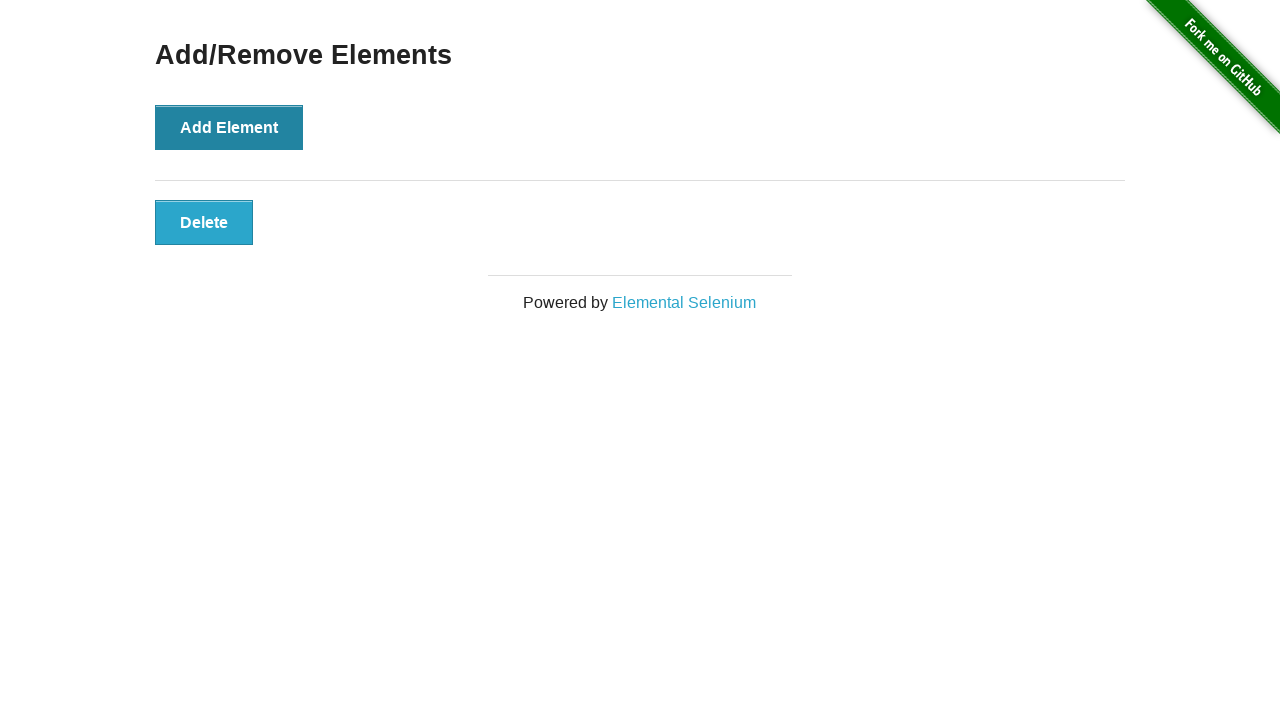